Fills out a registration form with name, email, phone, and address fields, then submits the form

Starting URL: http://suninjuly.github.io/registration2.html

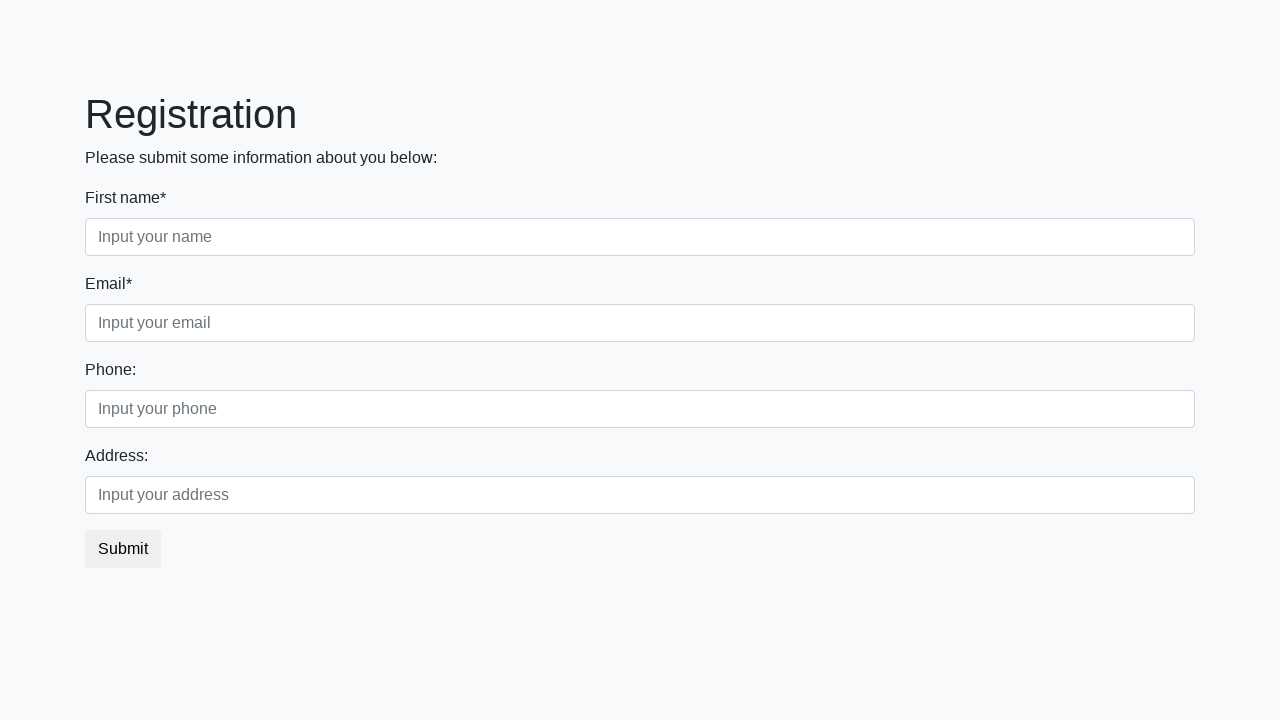

Filled name field with 'Ivan' on [placeholder='Input your name']
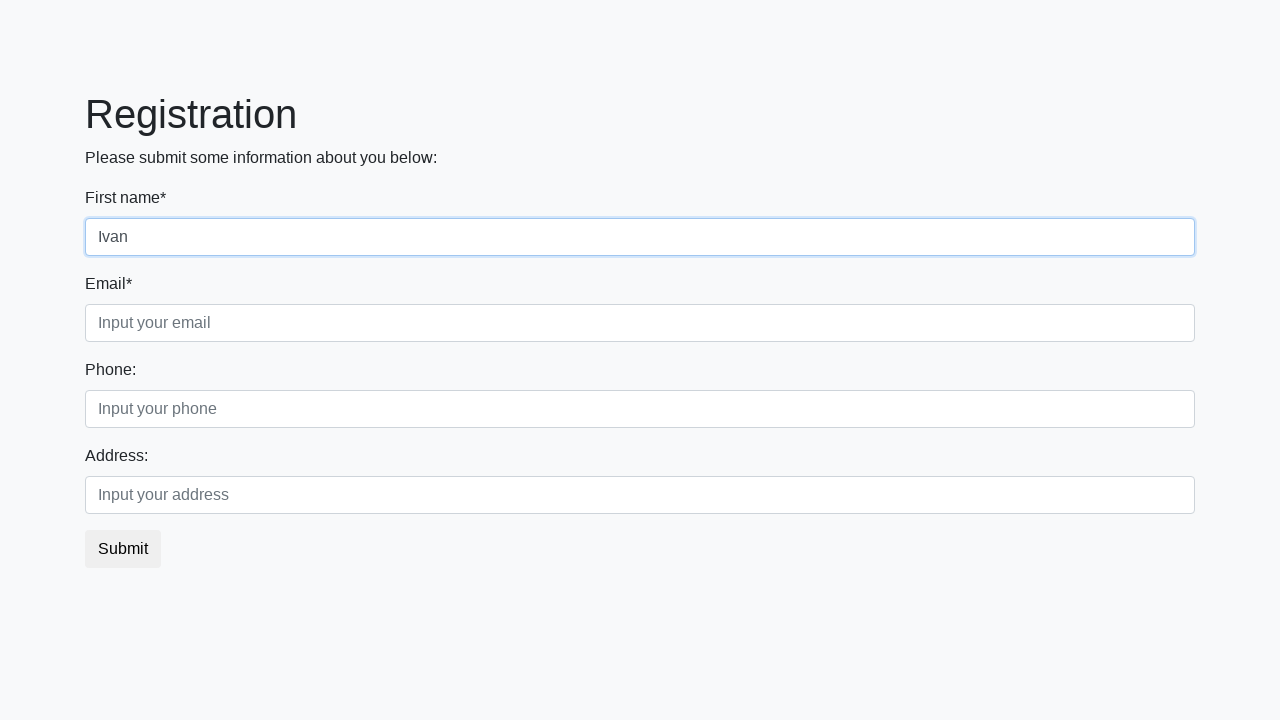

Filled email field with 'test@mail.ru' on [placeholder='Input your email']
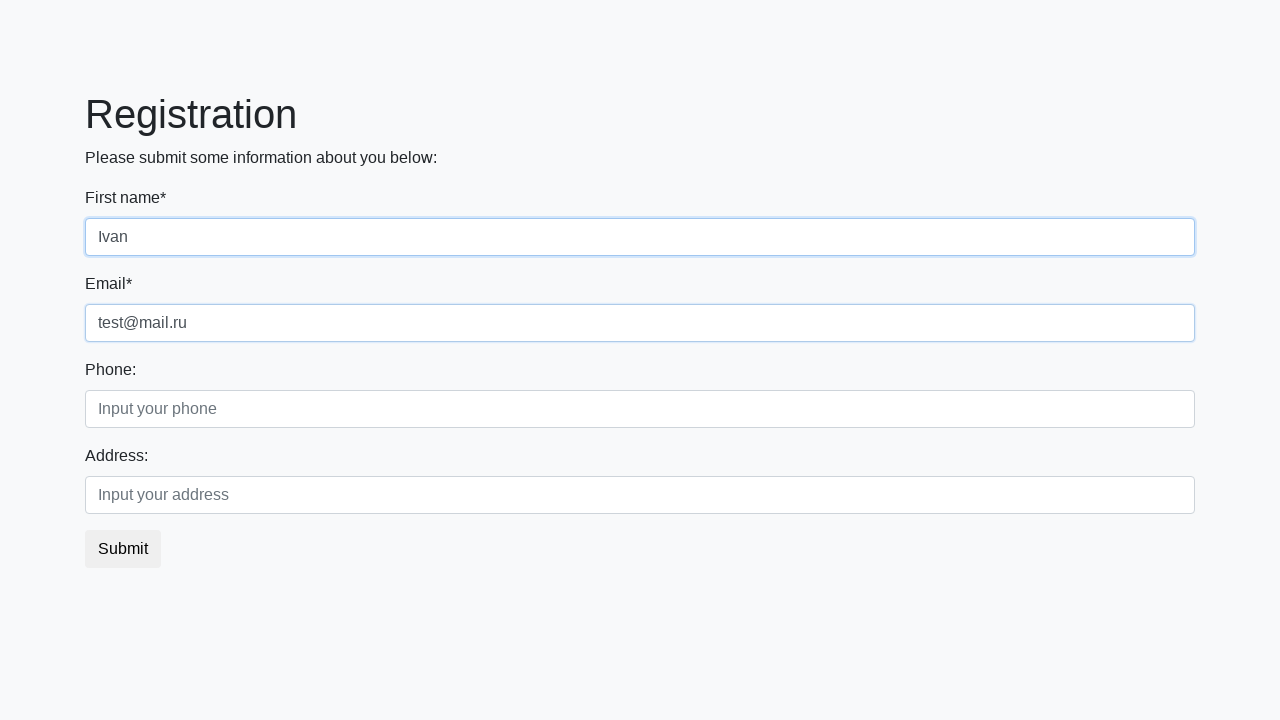

Filled phone field with '899993435' on [placeholder='Input your phone']
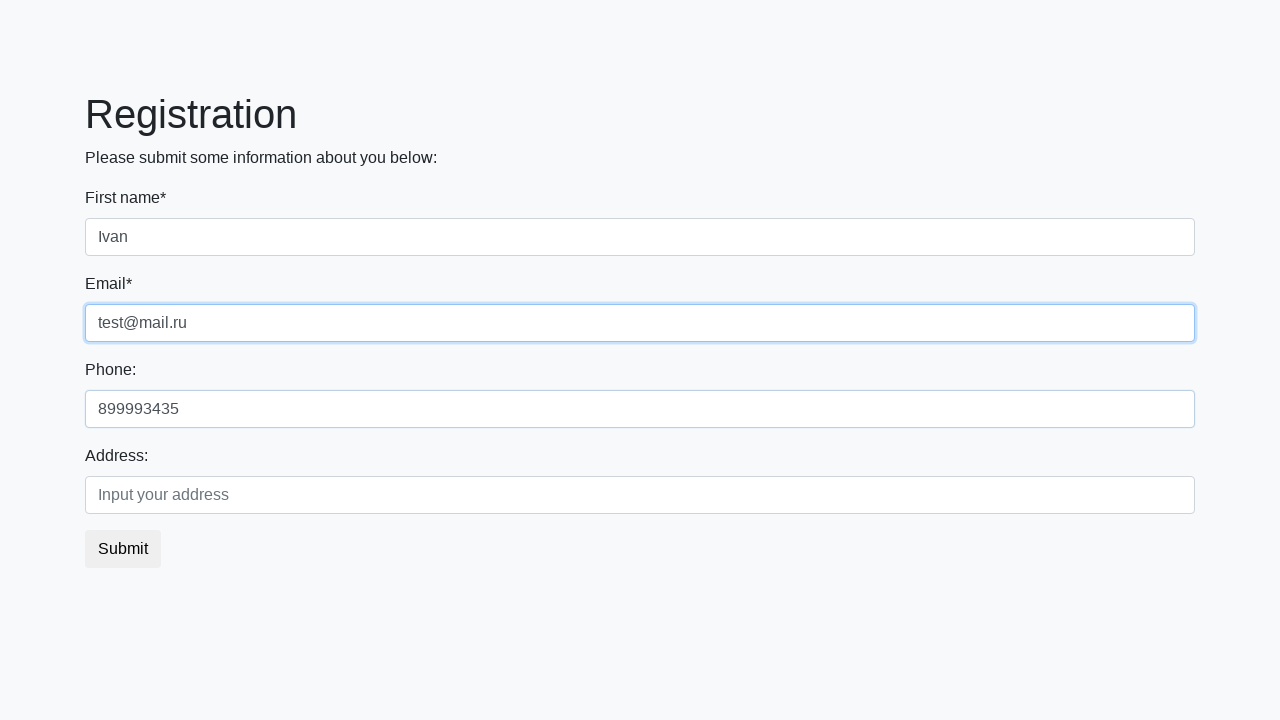

Filled address field with 'Moscow' on [placeholder='Input your address']
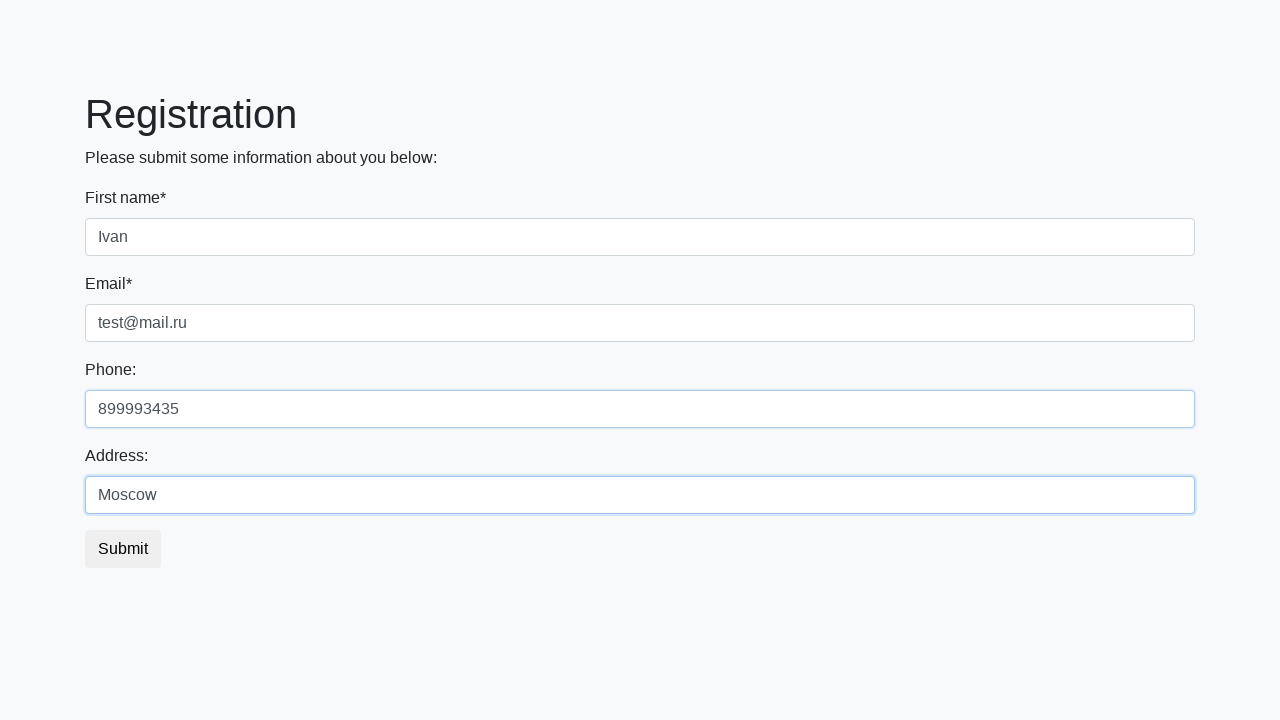

Clicked submit button to register at (123, 549) on [type='submit']
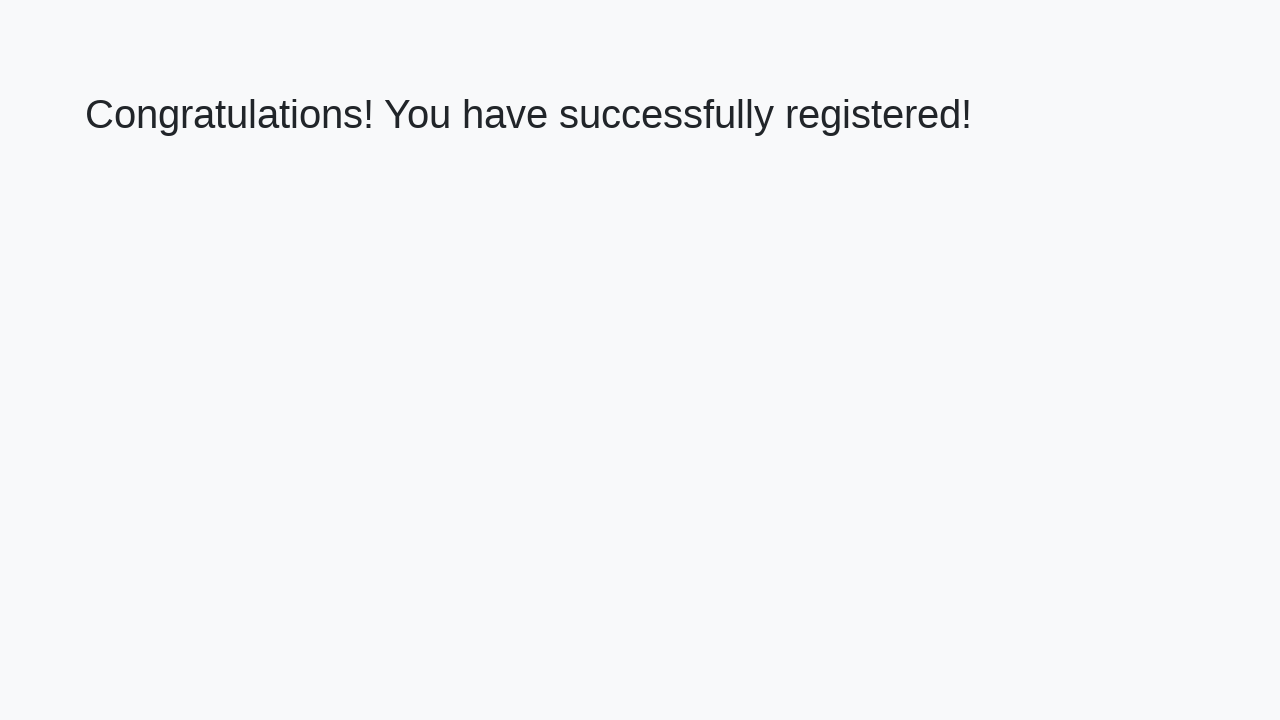

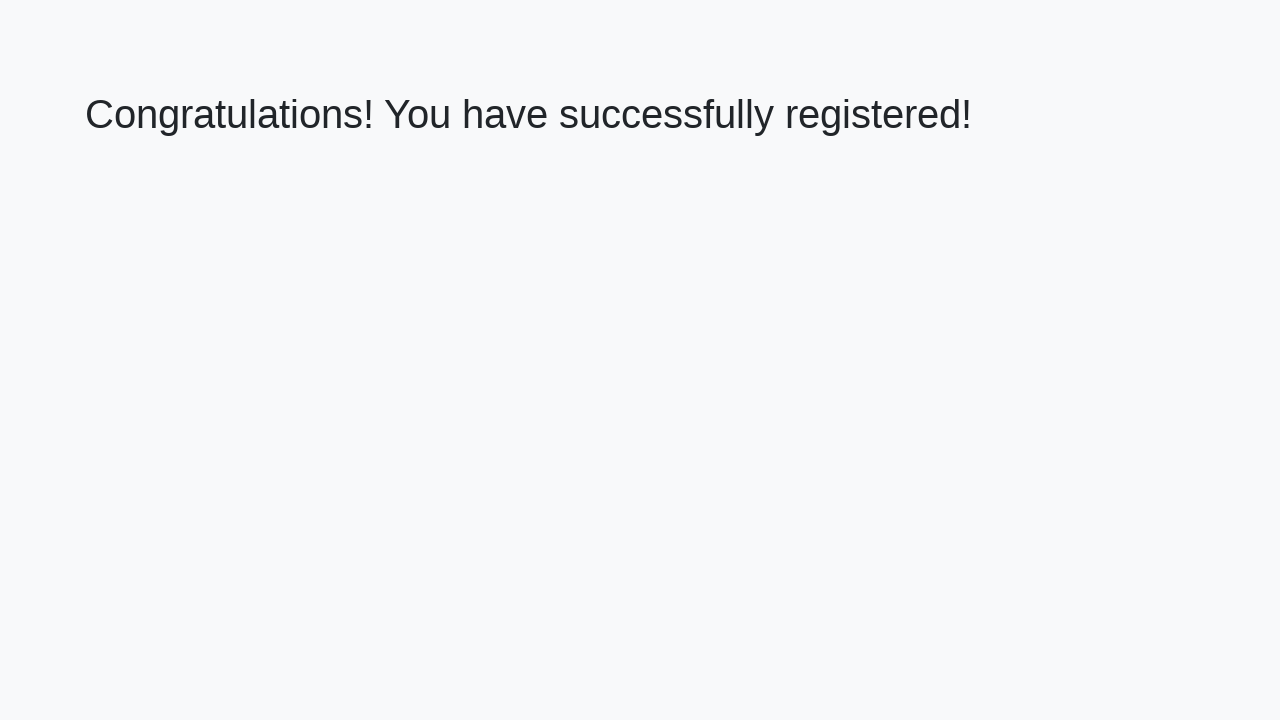